Tests right-click context menu by right-clicking an element, hovering over a menu item to verify hover state, then clicking it and accepting the resulting alert.

Starting URL: http://swisnl.github.io/jQuery-contextMenu/demo.html

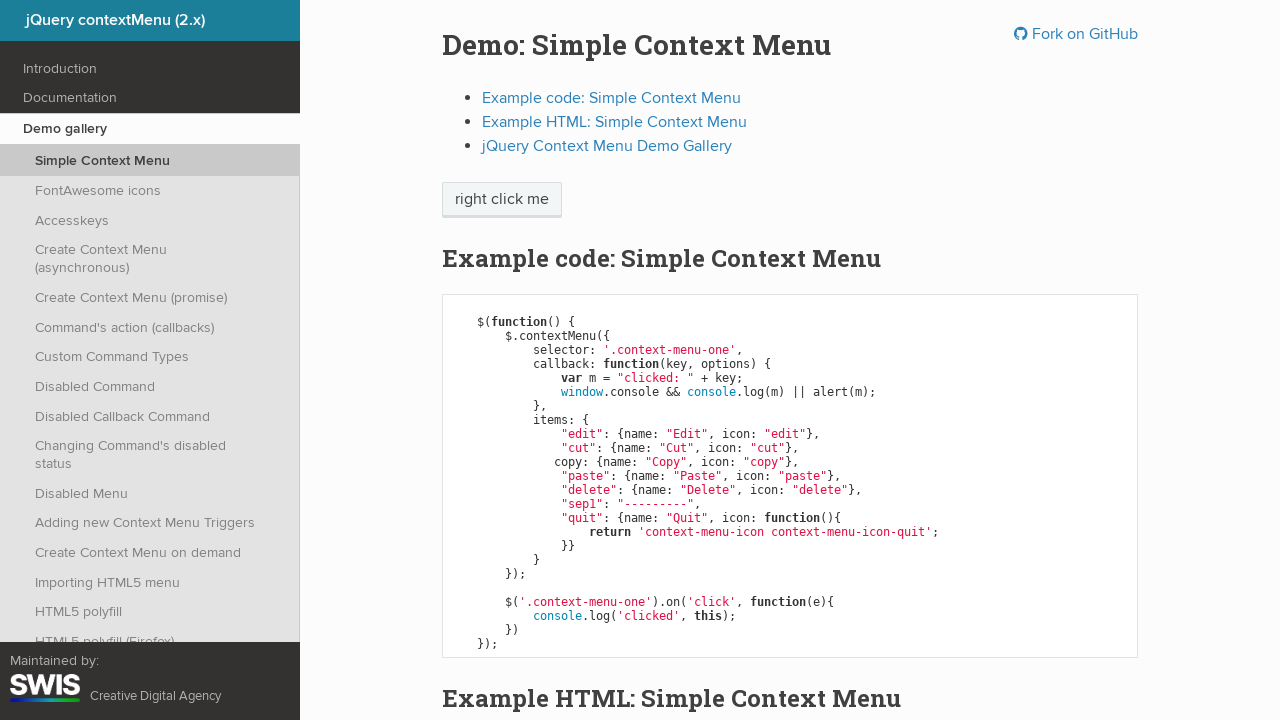

Right-clicked on 'right click me' element to open context menu at (502, 200) on xpath=//span[text()='right click me']
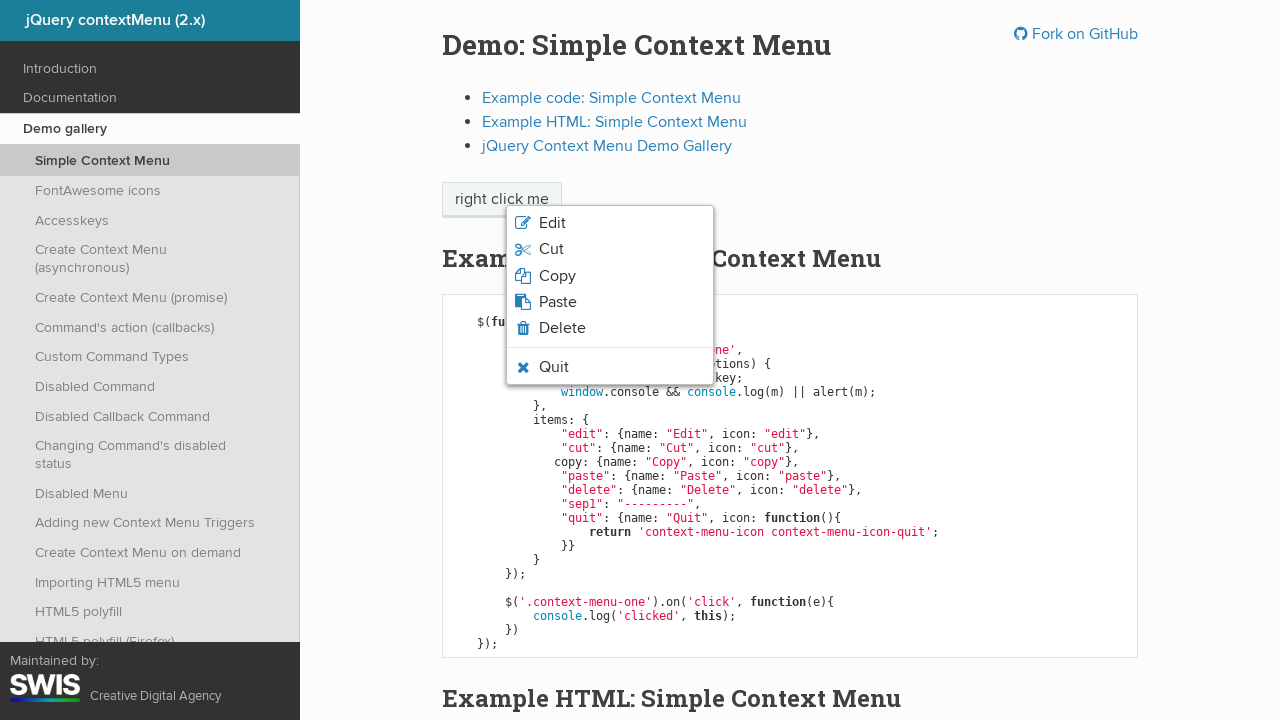

Verified Quit menu item is visible in context menu
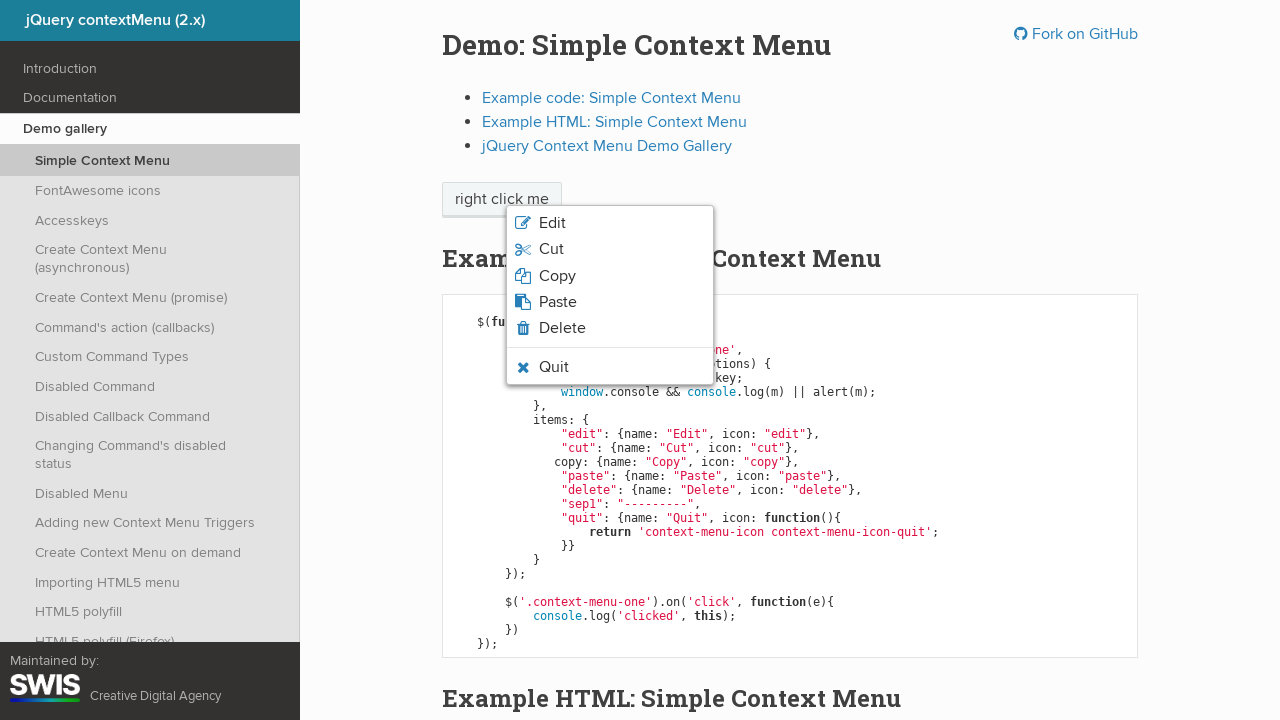

Hovered over the Quit menu item at (610, 367) on li.context-menu-icon-quit
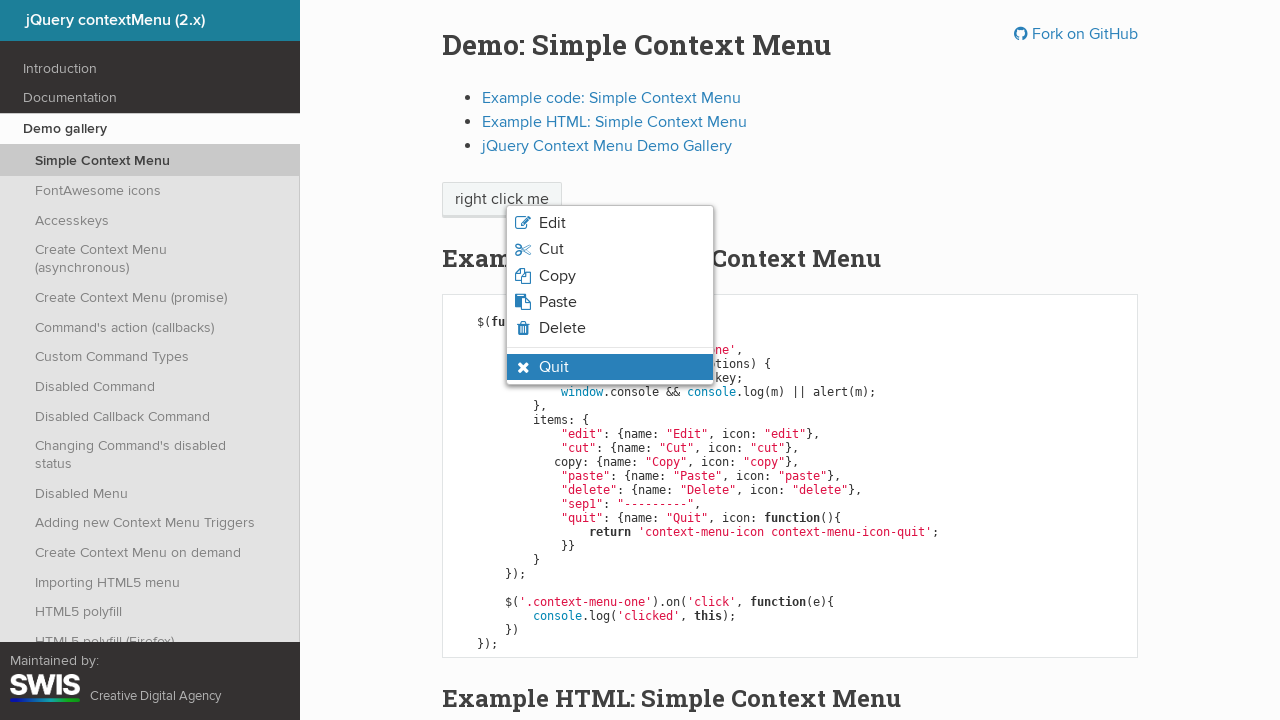

Verified hover state styling applied to Quit menu item
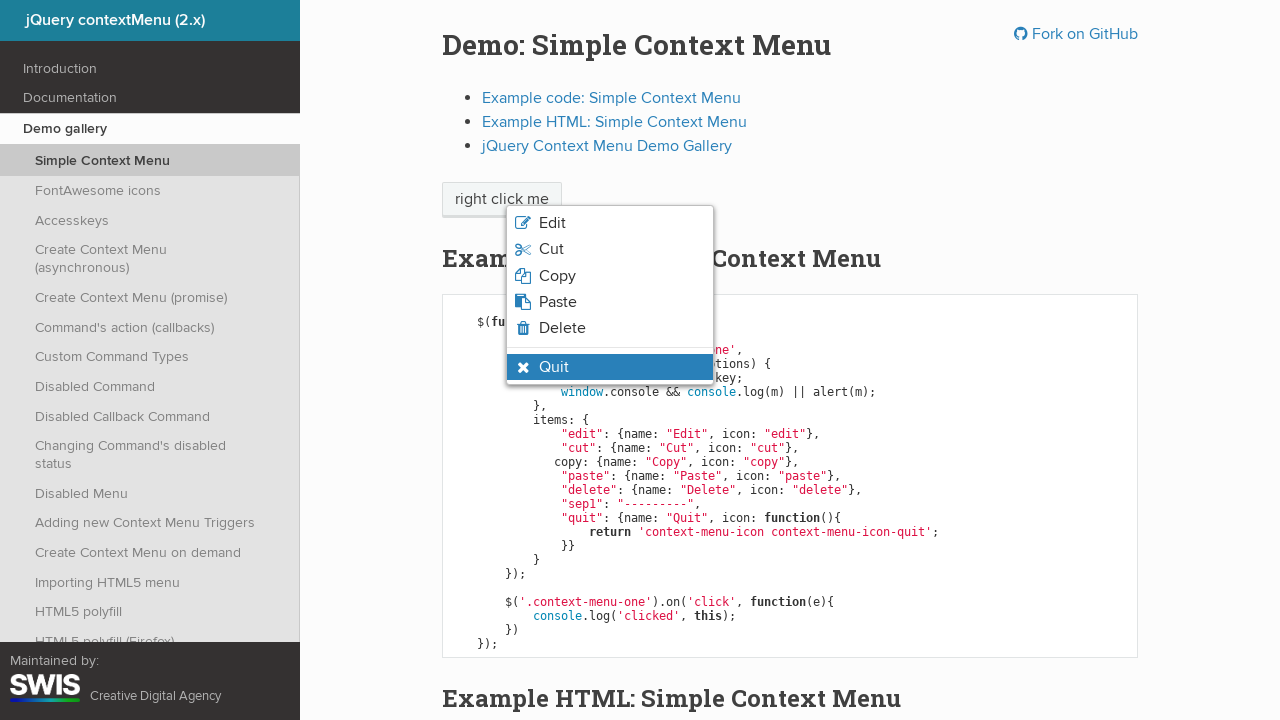

Clicked on the Quit menu item at (610, 367) on li.context-menu-icon-quit
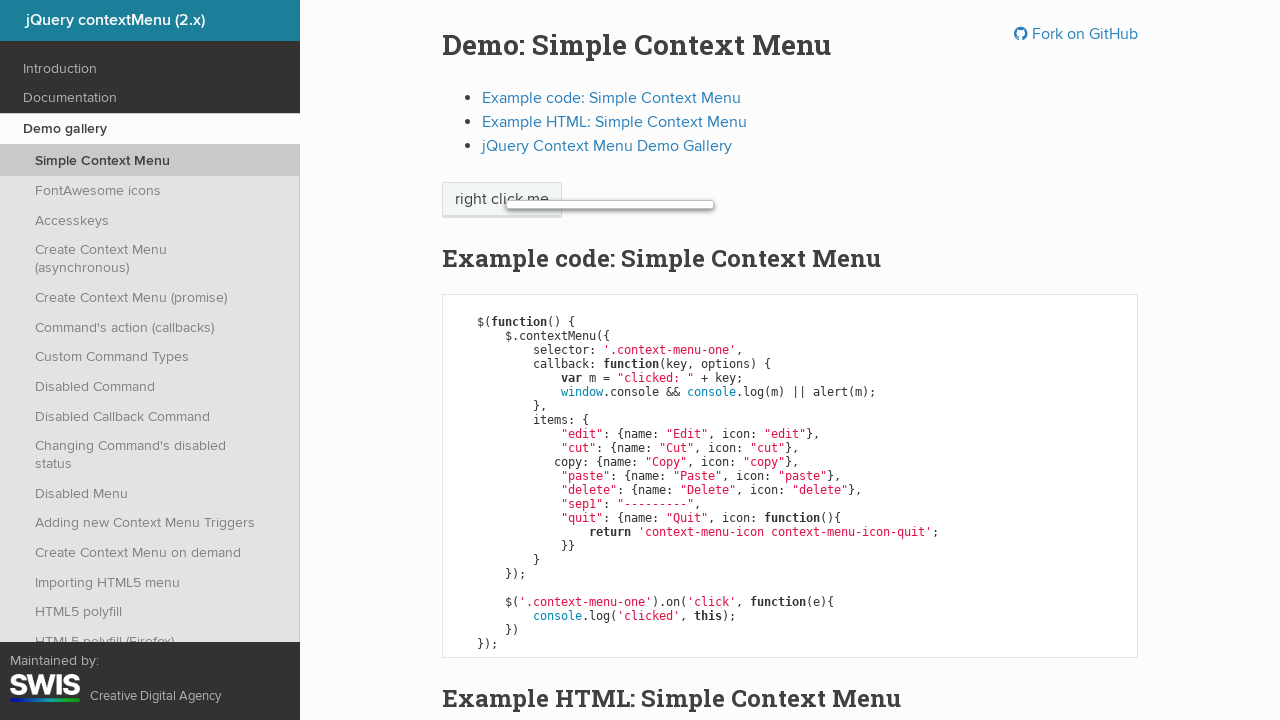

Alert dialog accepted
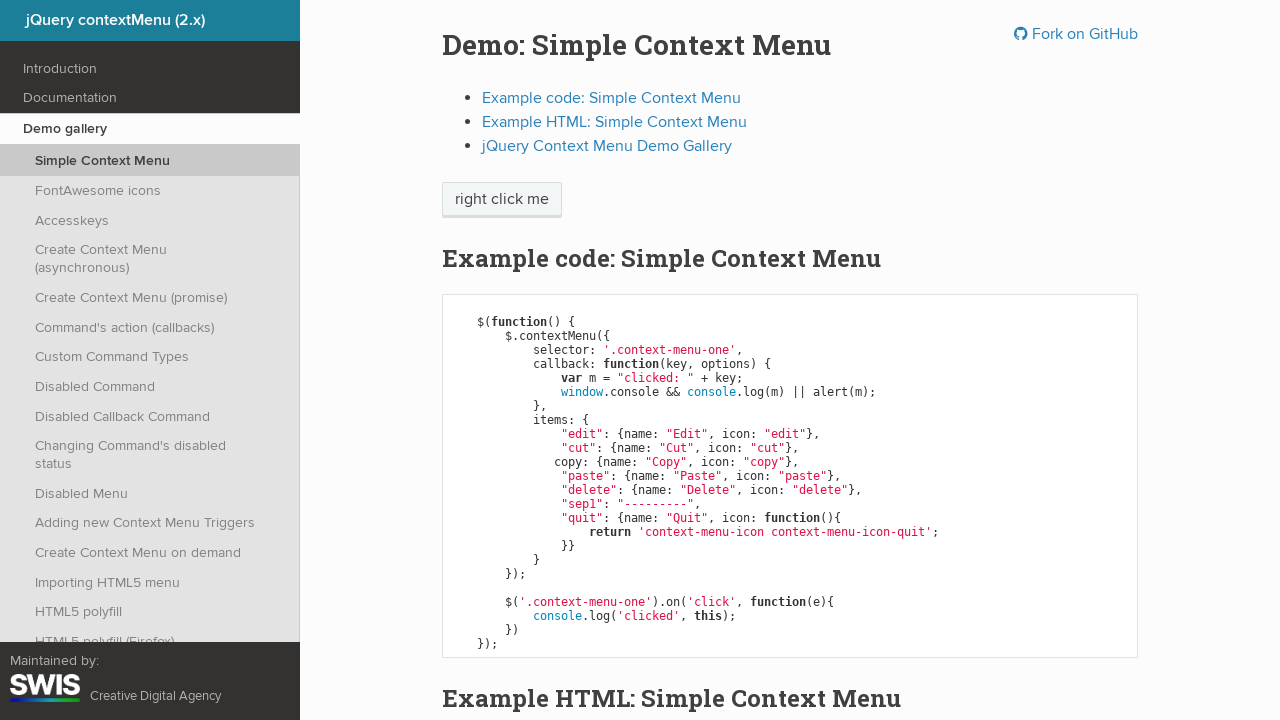

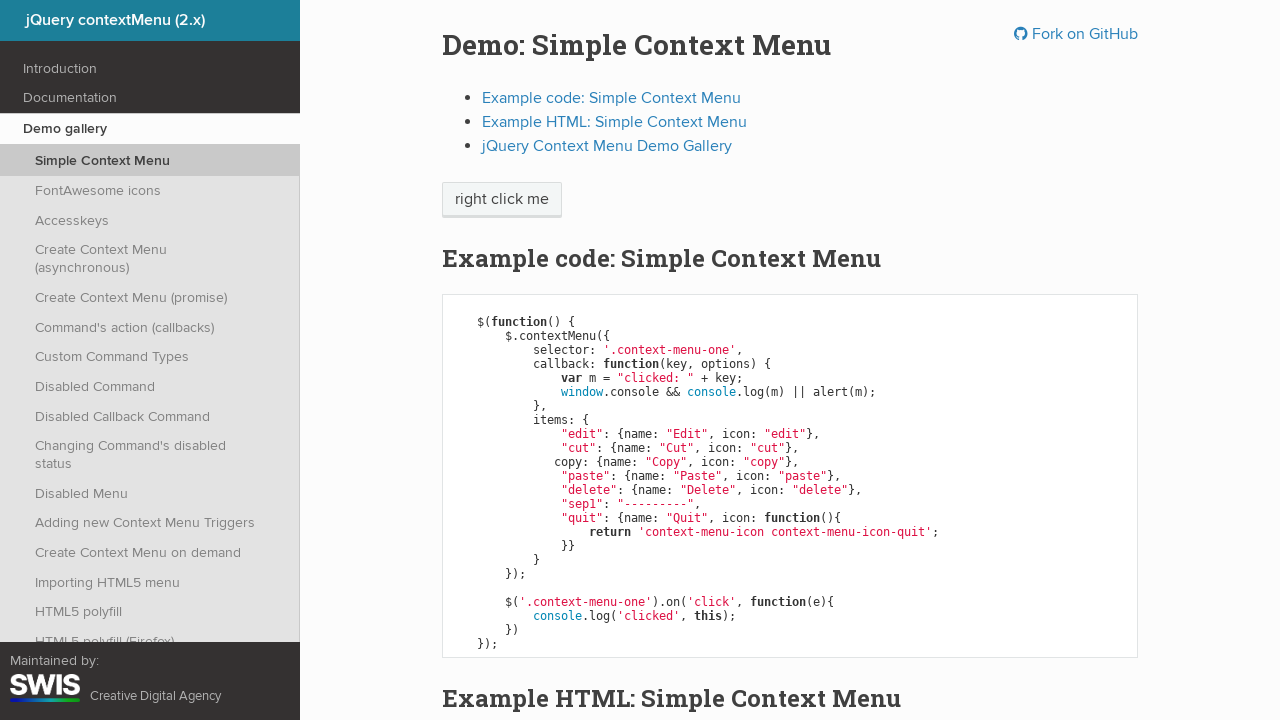